Tests navigation to the Elements section by clicking the first card and verifying the URL changes to the elements page.

Starting URL: https://demoqa.com

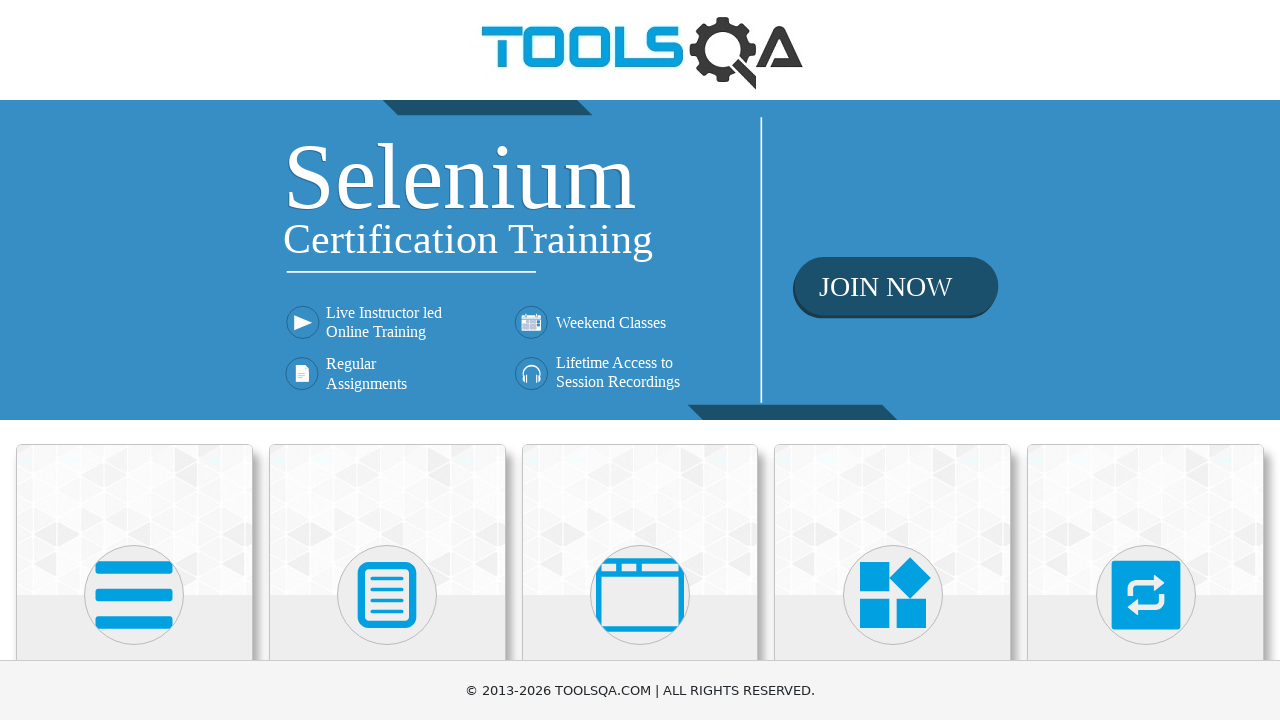

Scrolled down 600 pixels to reveal cards
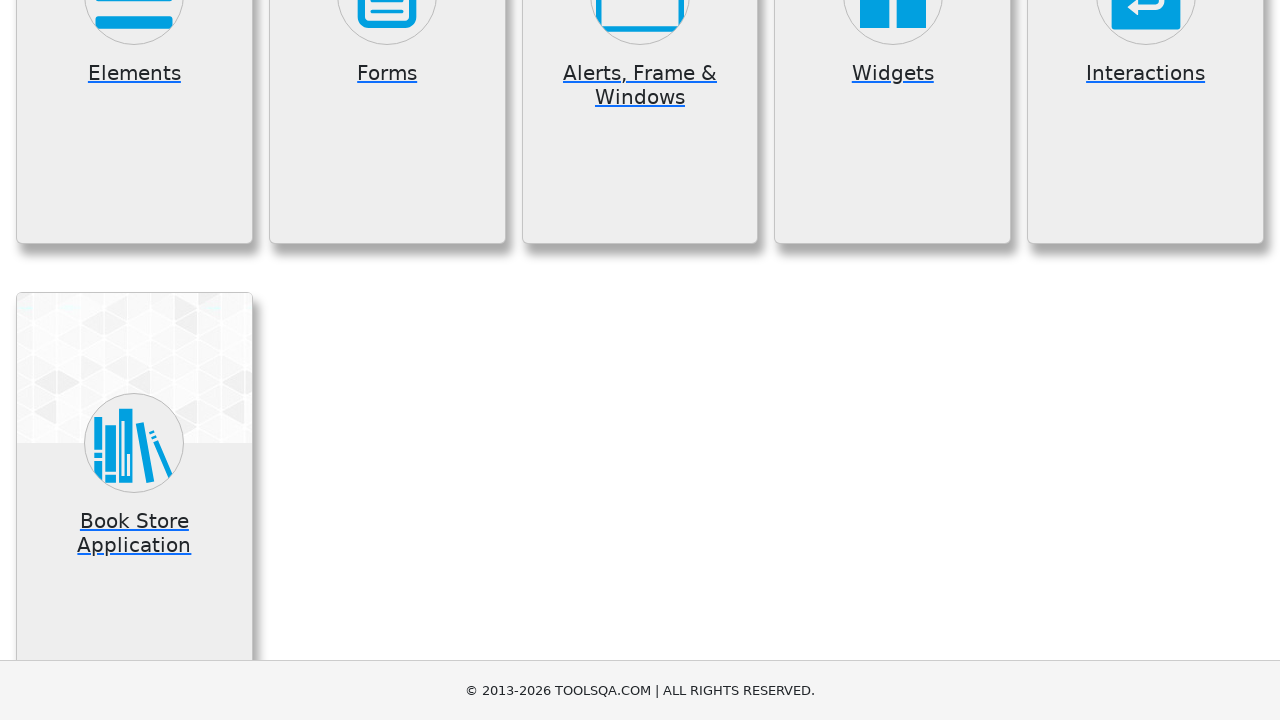

Clicked the first card (Elements heading) at (134, 73) on (//h5)[1]
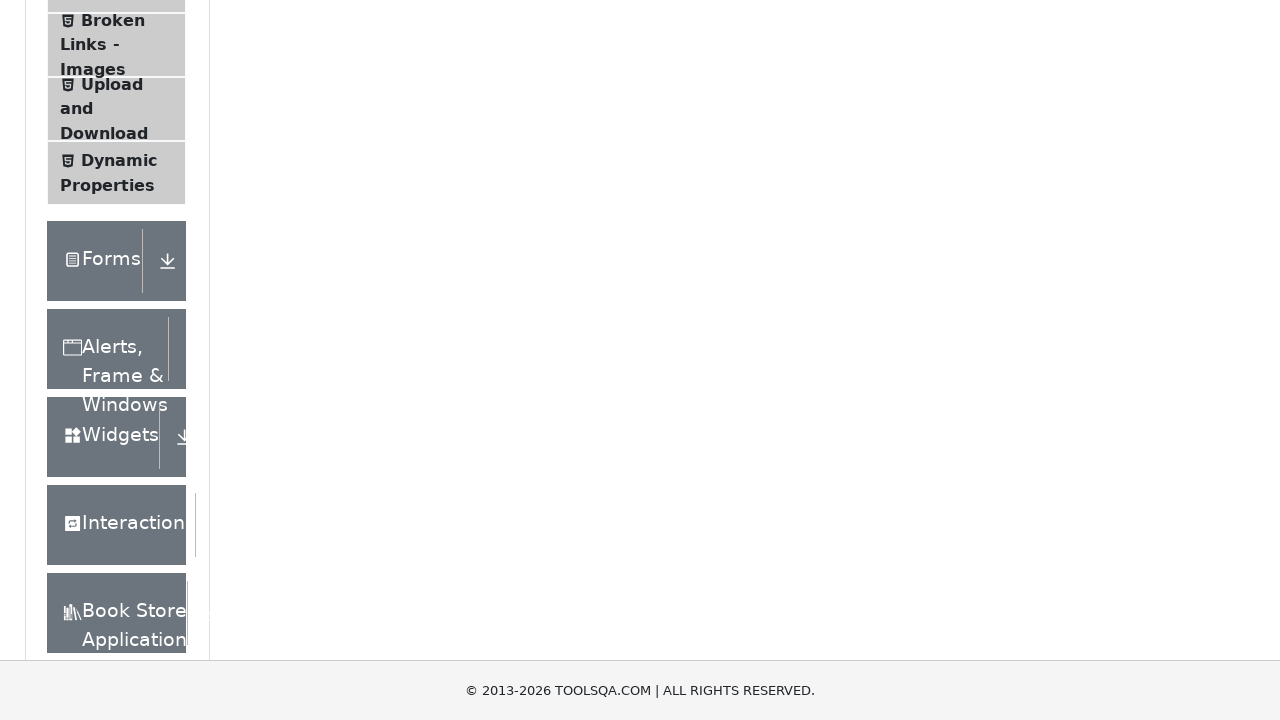

Navigation to Elements page completed - URL changed to https://demoqa.com/elements
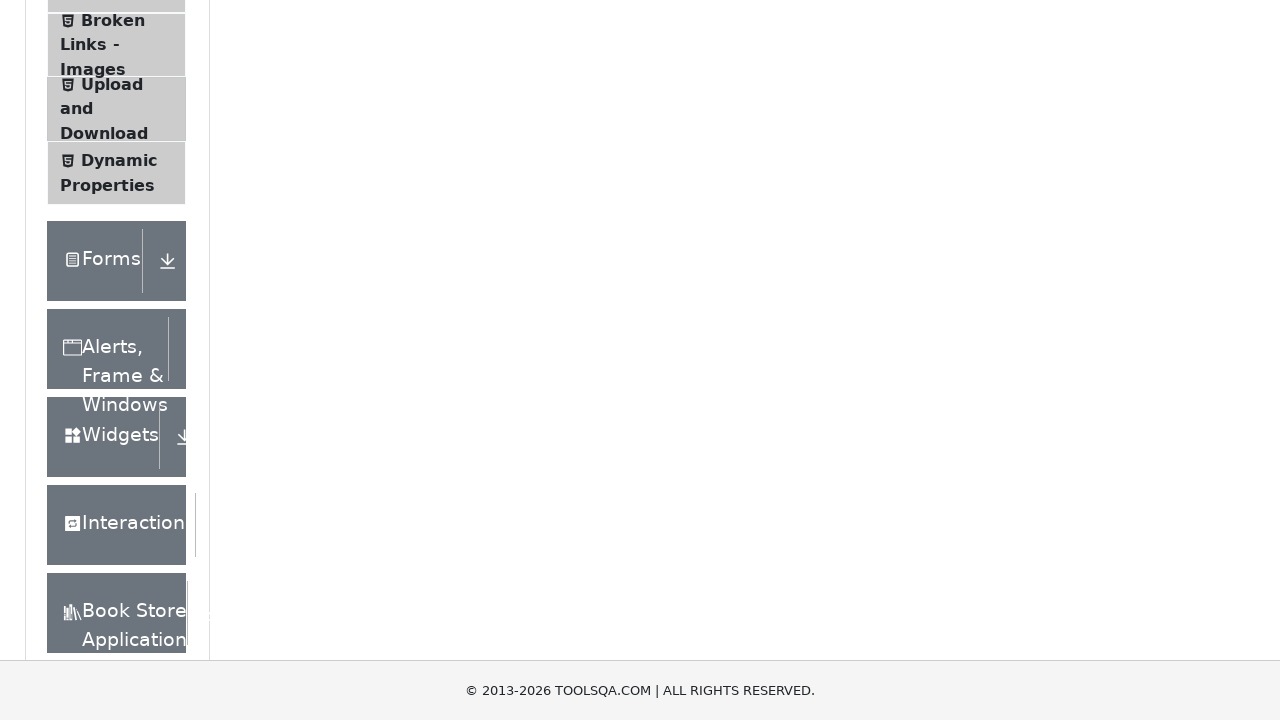

Elements header text is visible - page loaded successfully
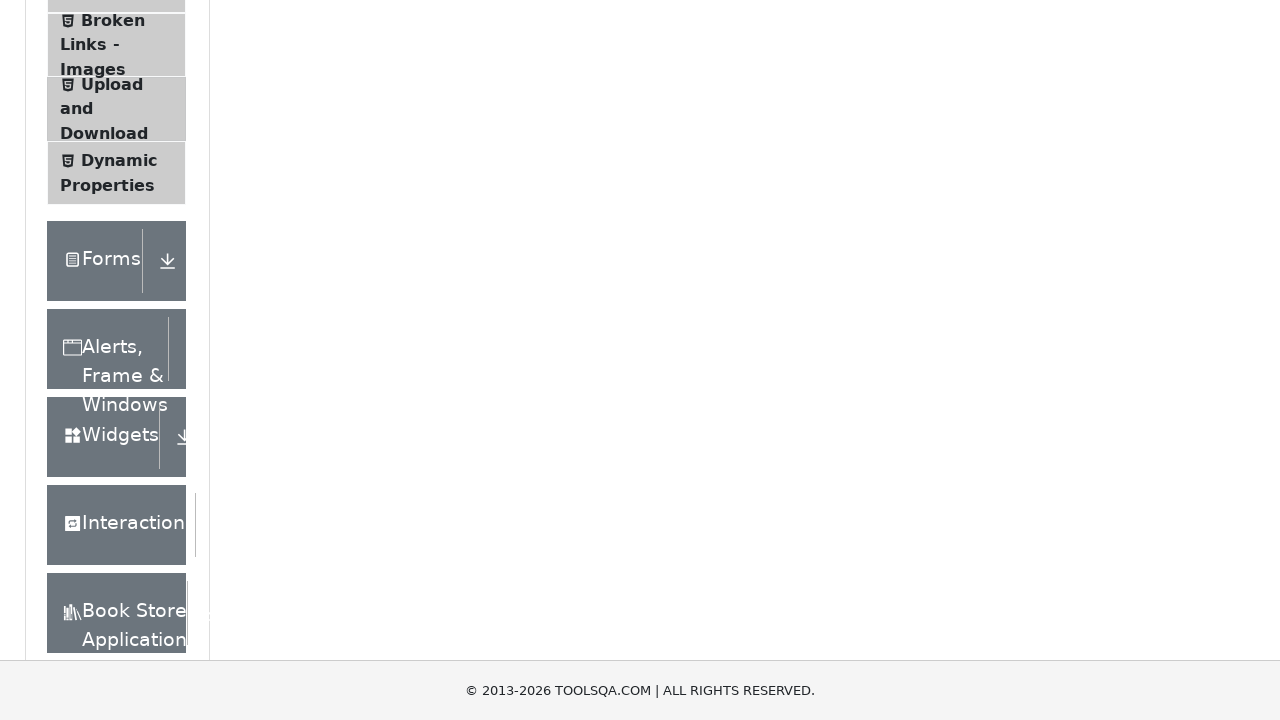

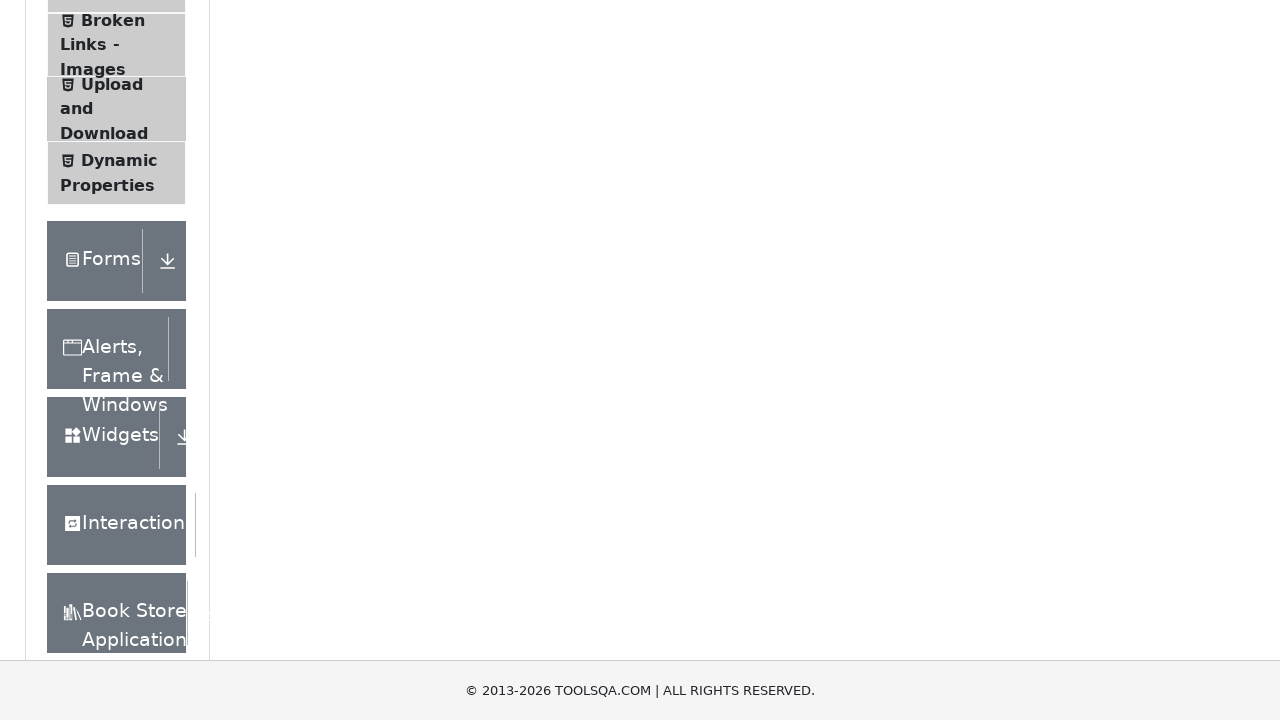